Tests JavaScript prompt dialog handling by clicking a button to trigger a JS prompt, entering text into the prompt, and accepting it.

Starting URL: http://the-internet.herokuapp.com/javascript_alerts

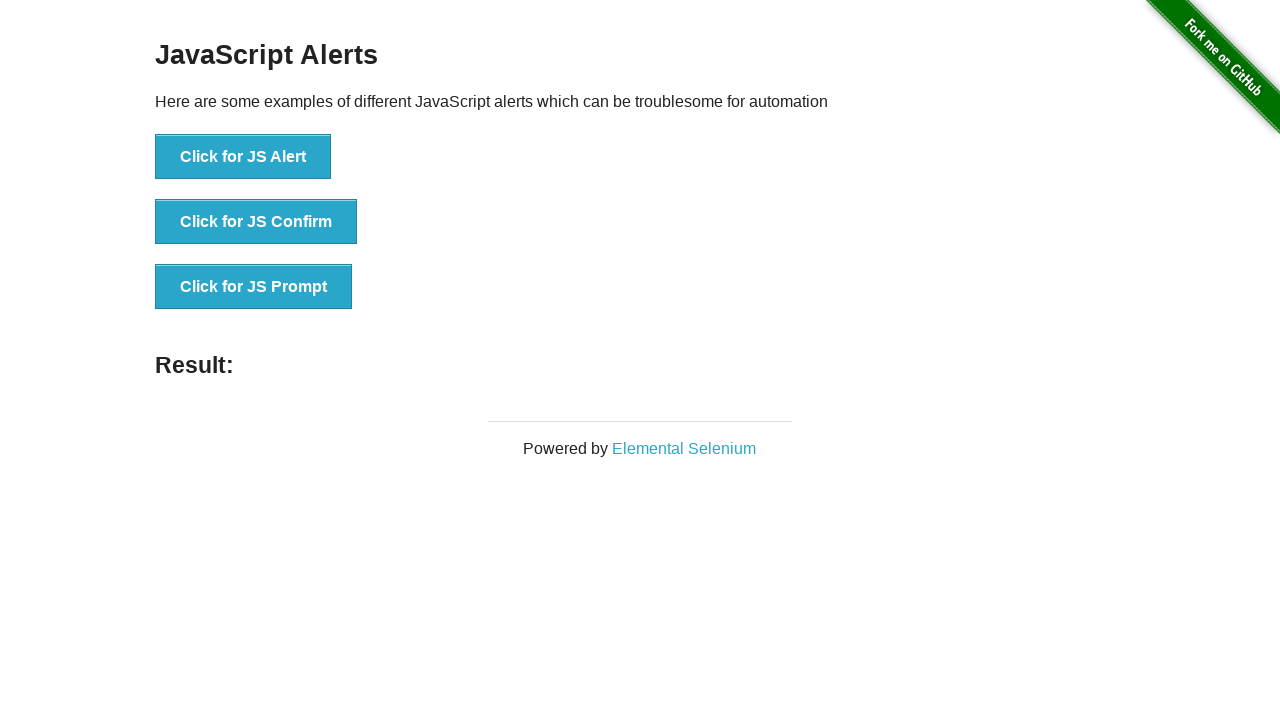

Clicked button to trigger JS Prompt dialog at (254, 287) on xpath=//button[text()='Click for JS Prompt']
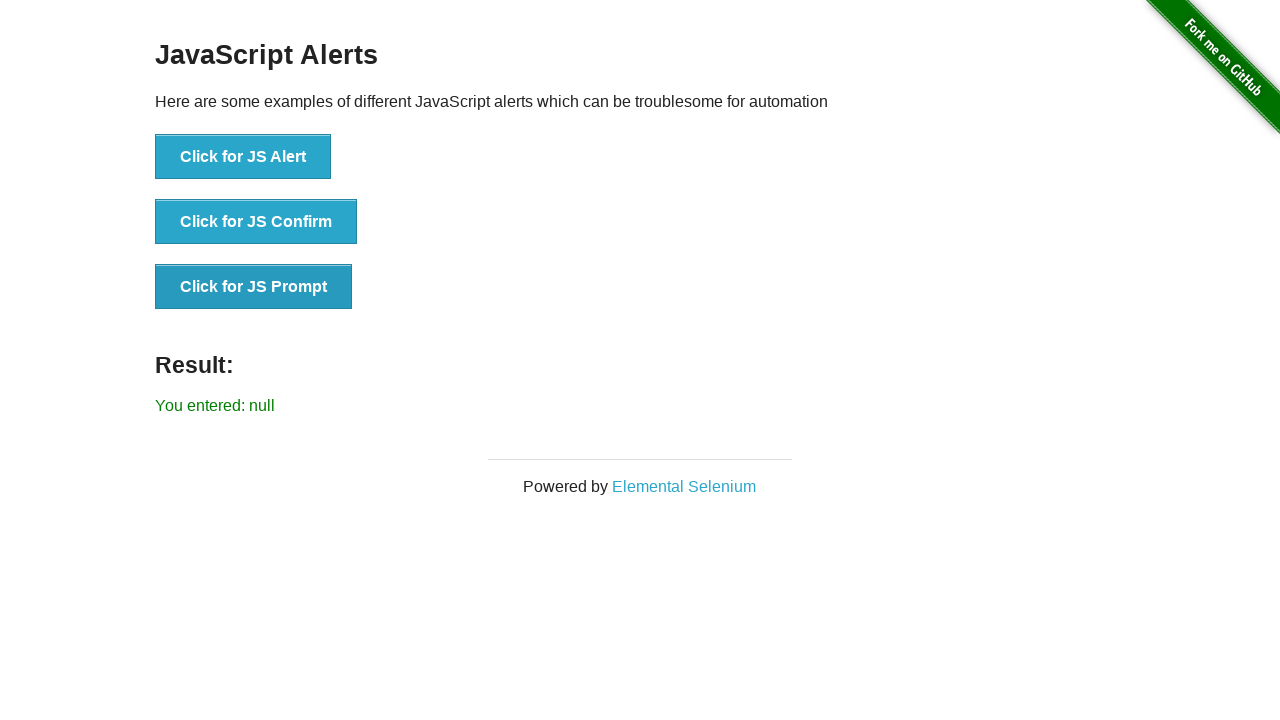

Set up dialog handler to accept prompt with text 'Hello Neha'
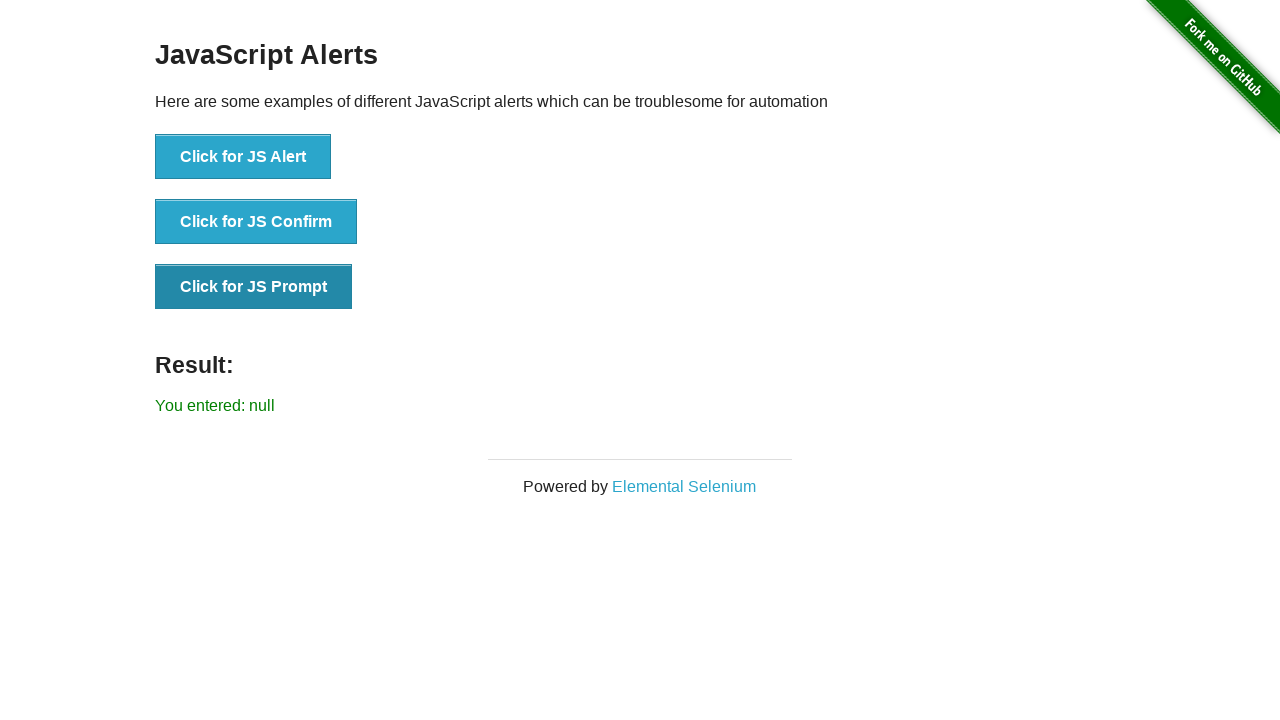

Clicked button again to trigger JS Prompt dialog with handler active at (254, 287) on xpath=//button[text()='Click for JS Prompt']
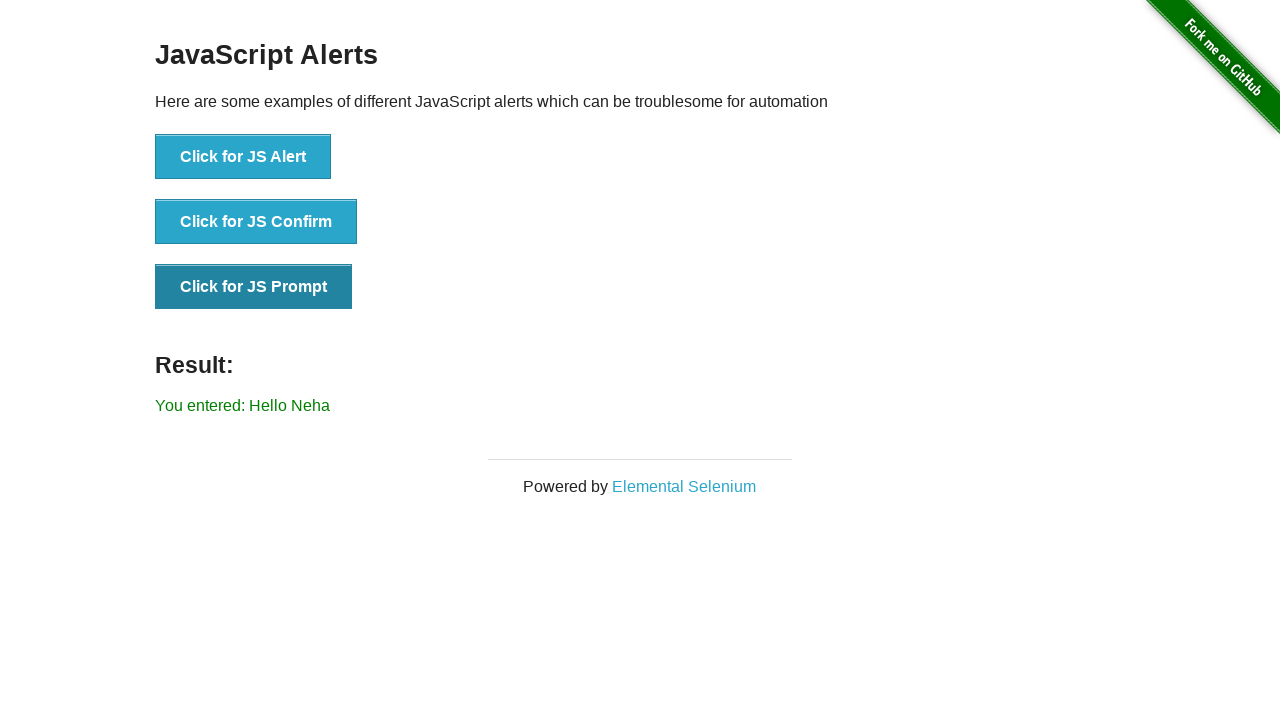

Result element appeared after prompt was accepted
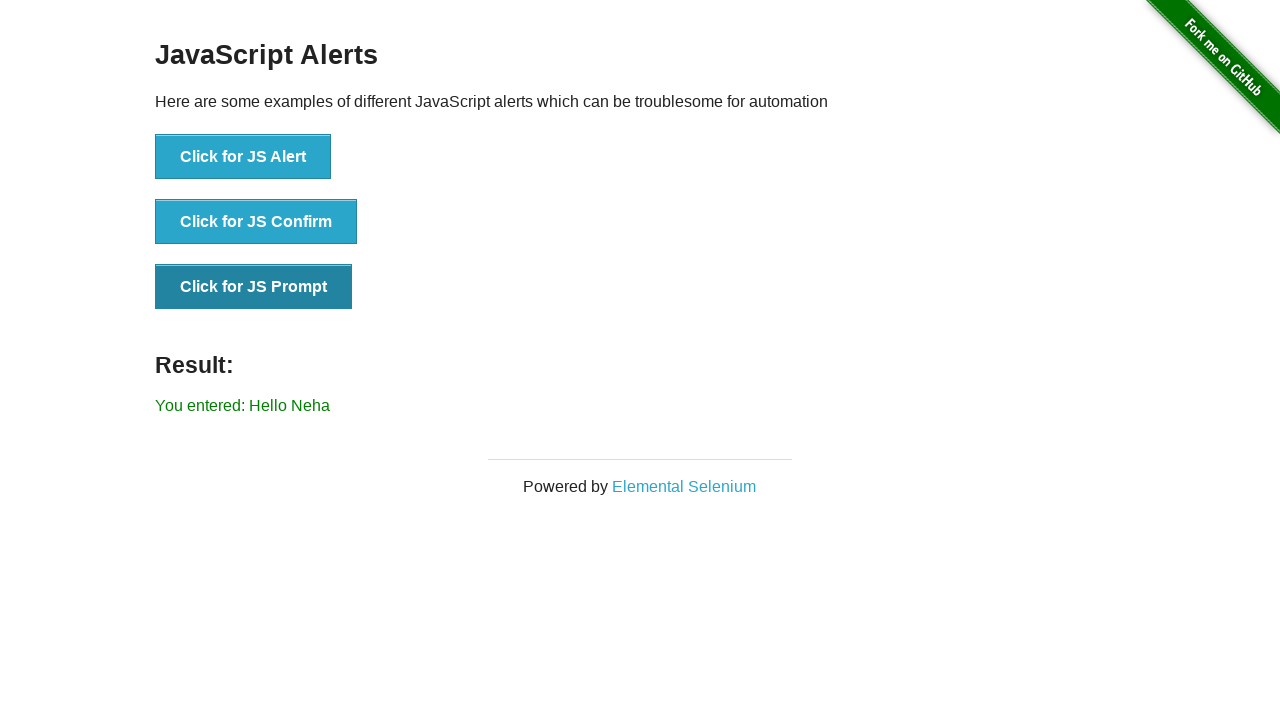

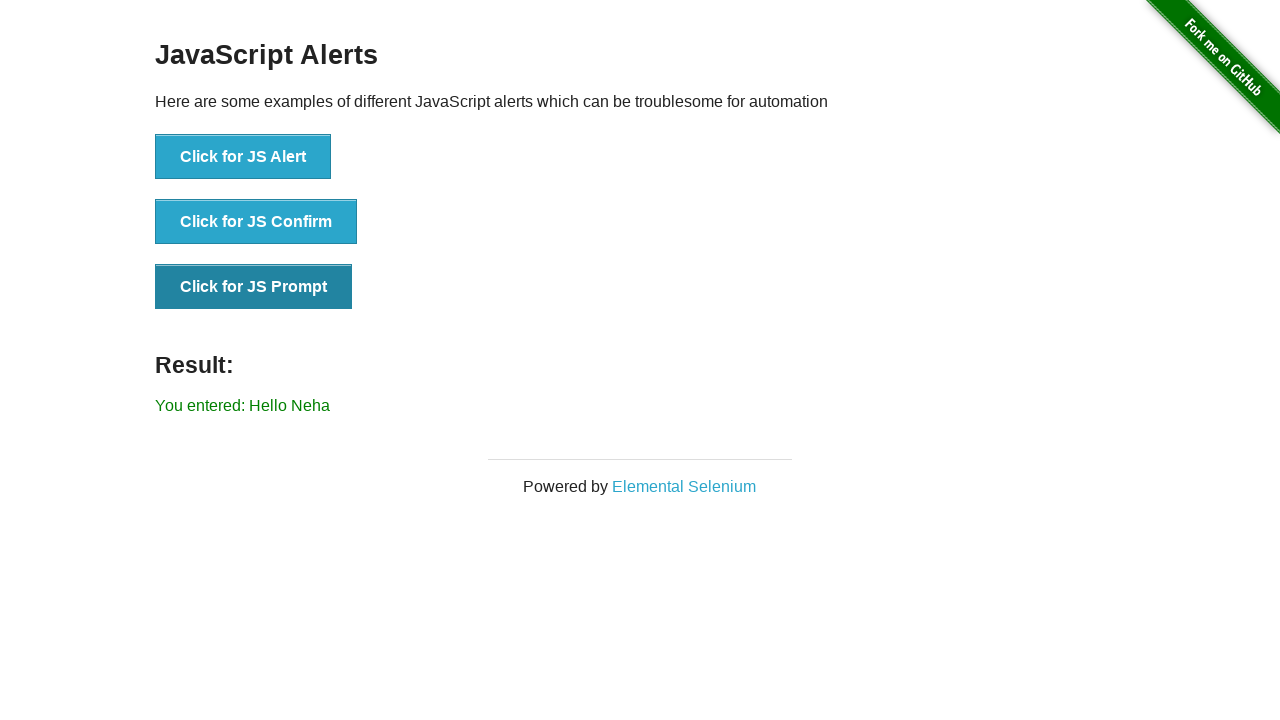